Opens Walmart homepage in a maximized browser window

Starting URL: https://walmart.com

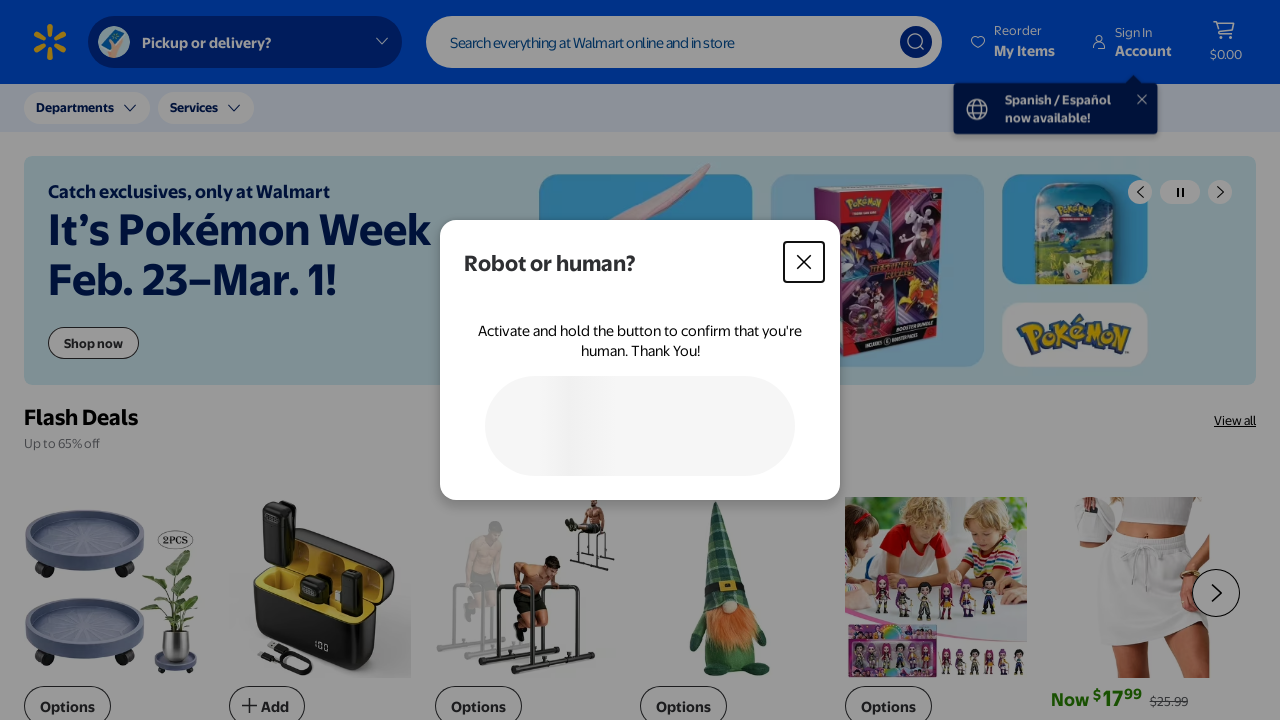

Walmart homepage loaded in maximized browser window
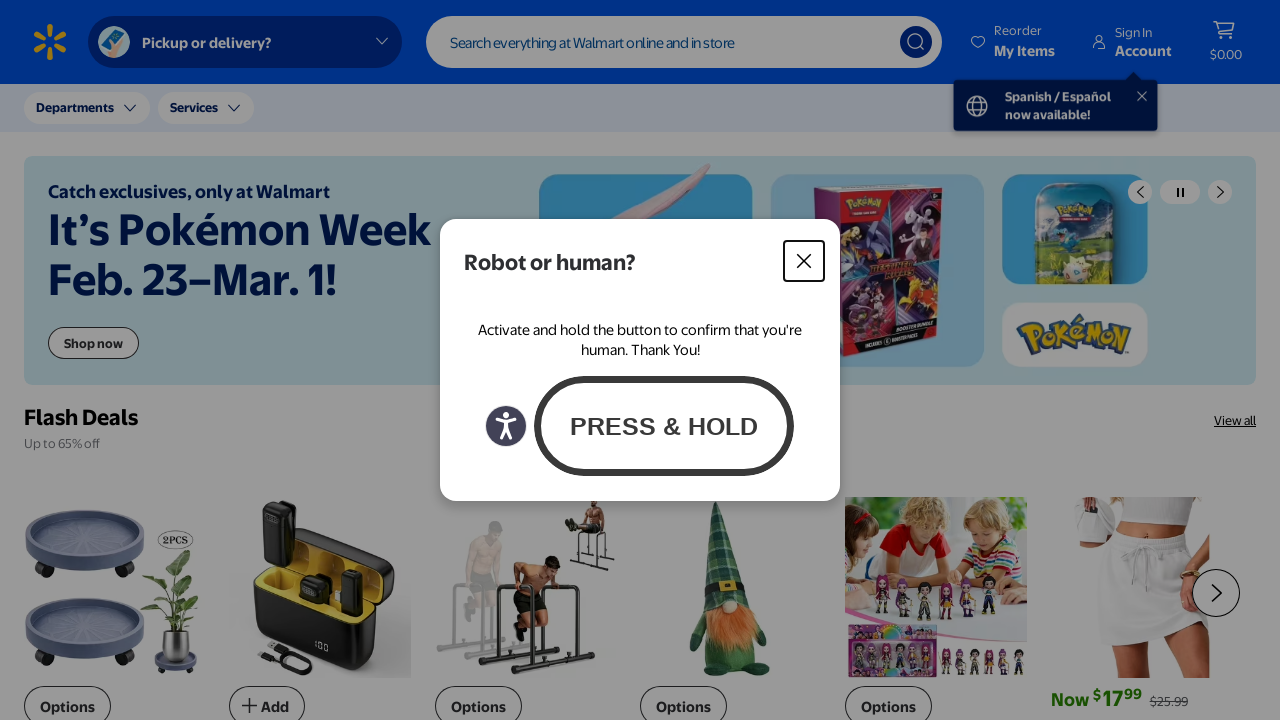

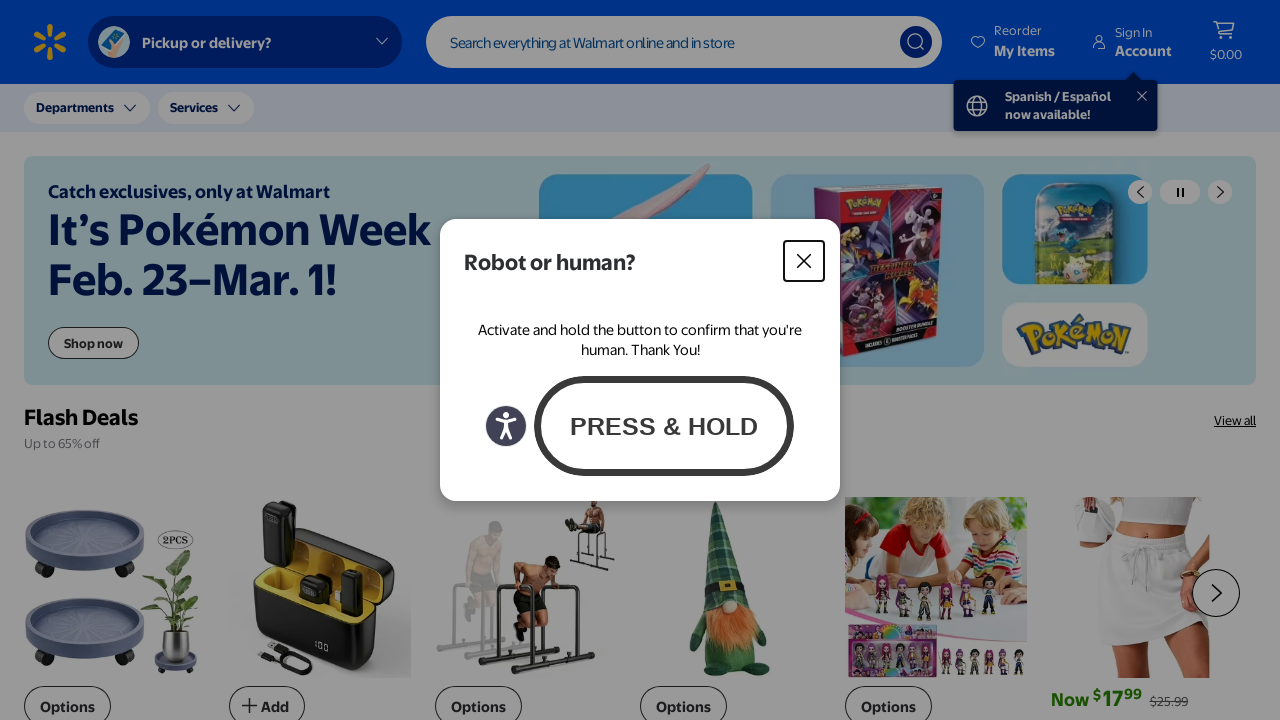